Tests drag and drop functionality by dragging a football element to two different drop zones and verifying the drop was successful.

Starting URL: https://training-support.net/webelements/drag-drop

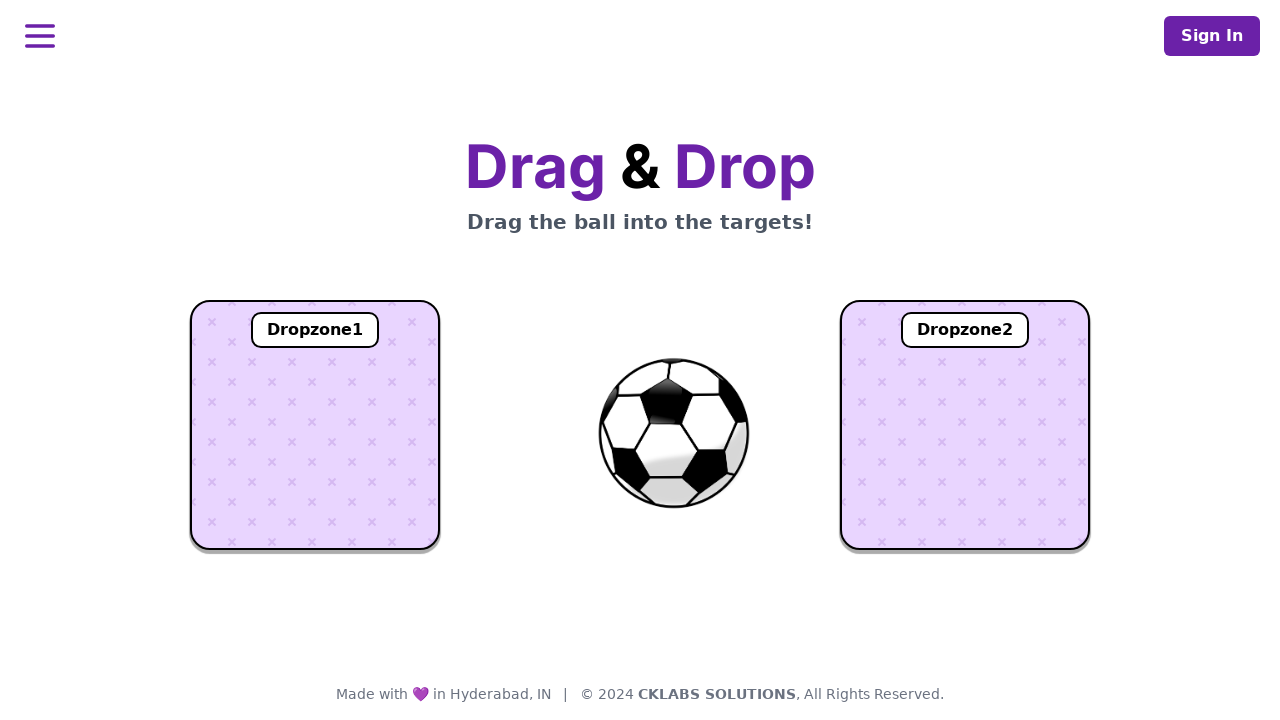

Navigated to drag and drop training page
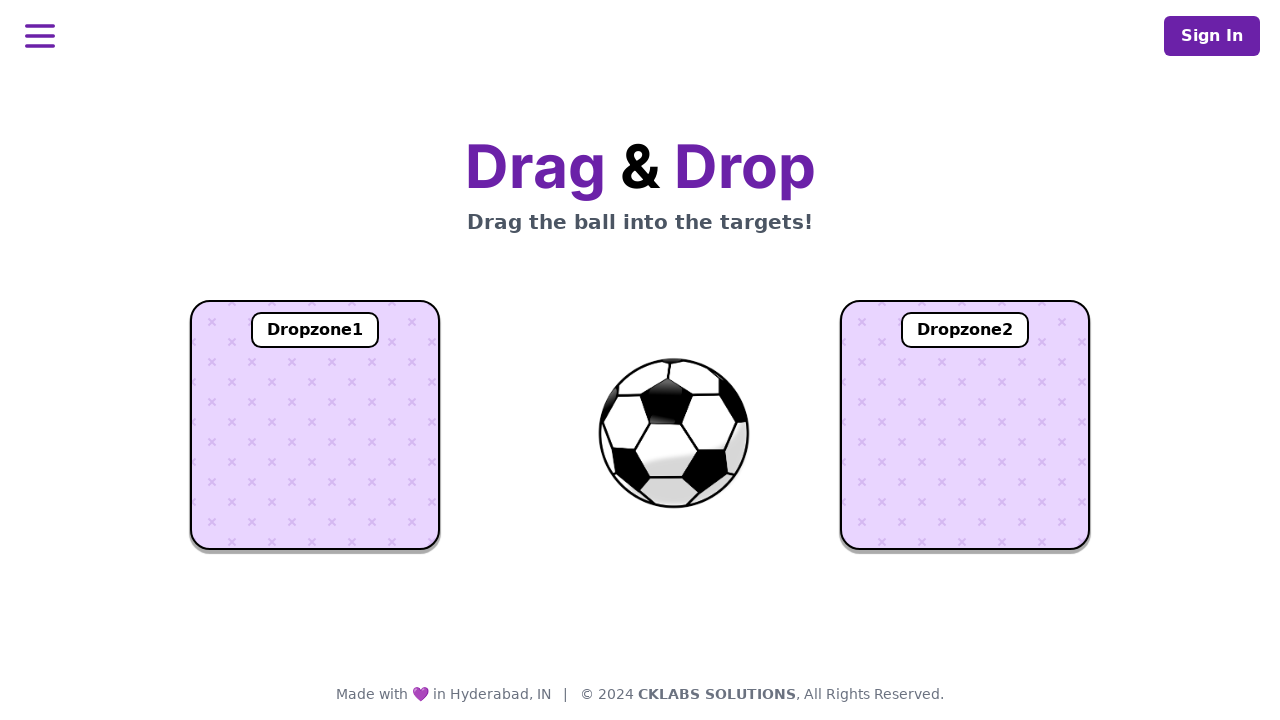

Located football element
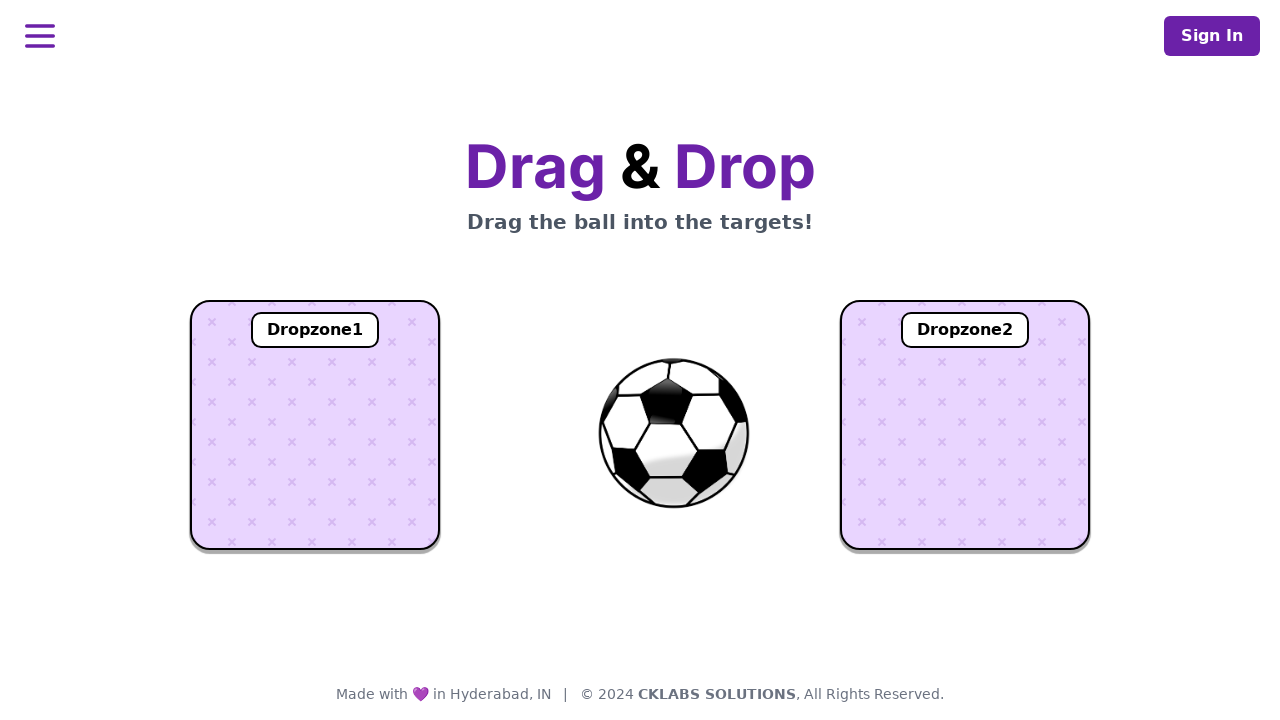

Located first drop zone
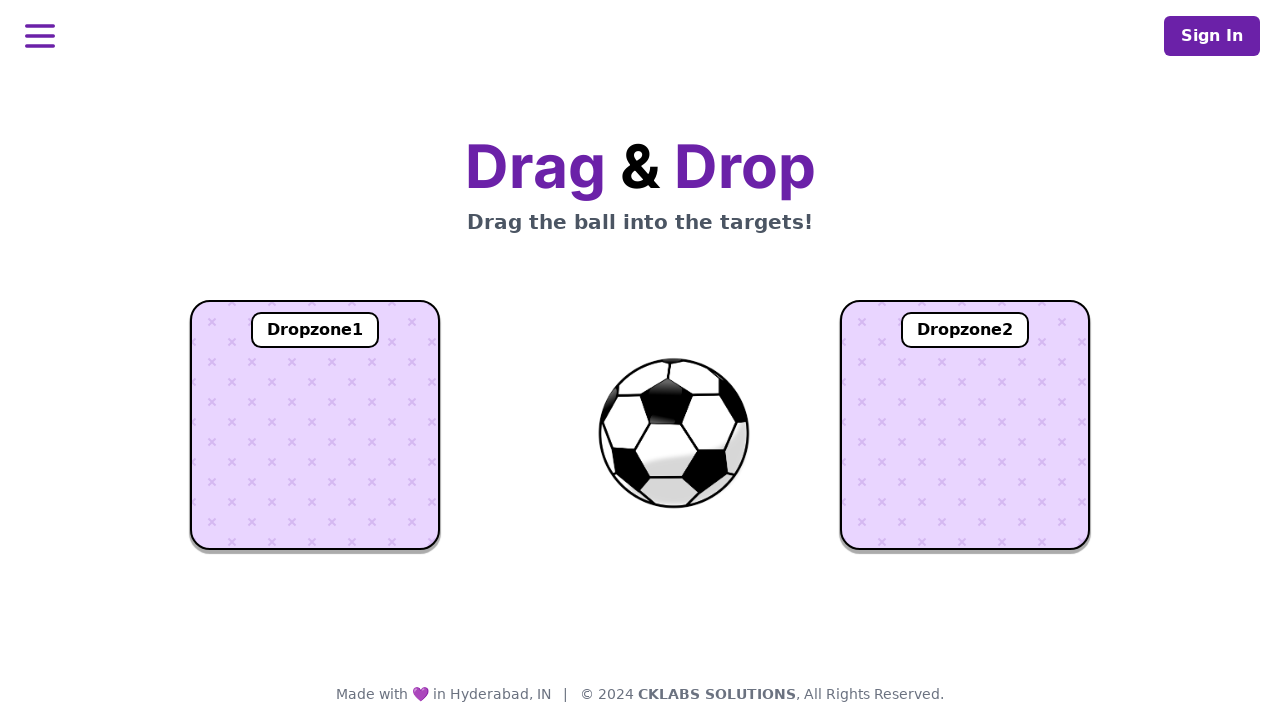

Located second drop zone
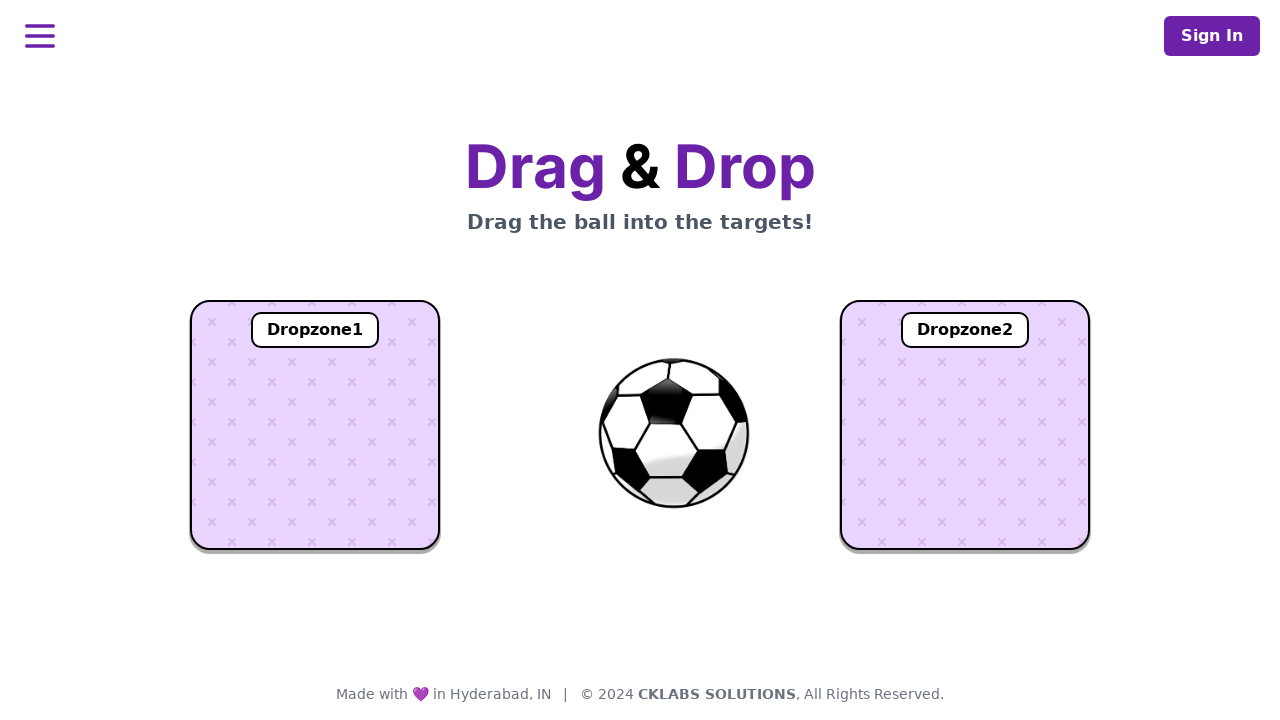

Dragged football to first drop zone at (315, 425)
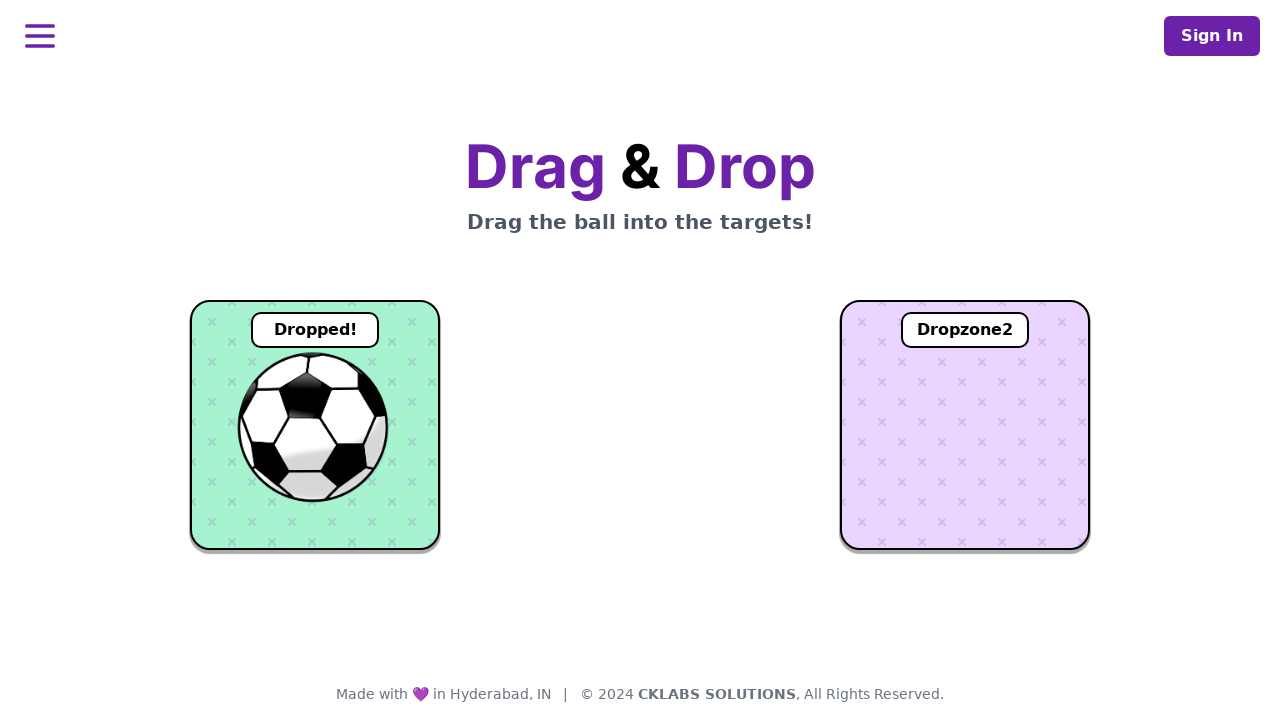

Verified football was successfully dropped in first zone
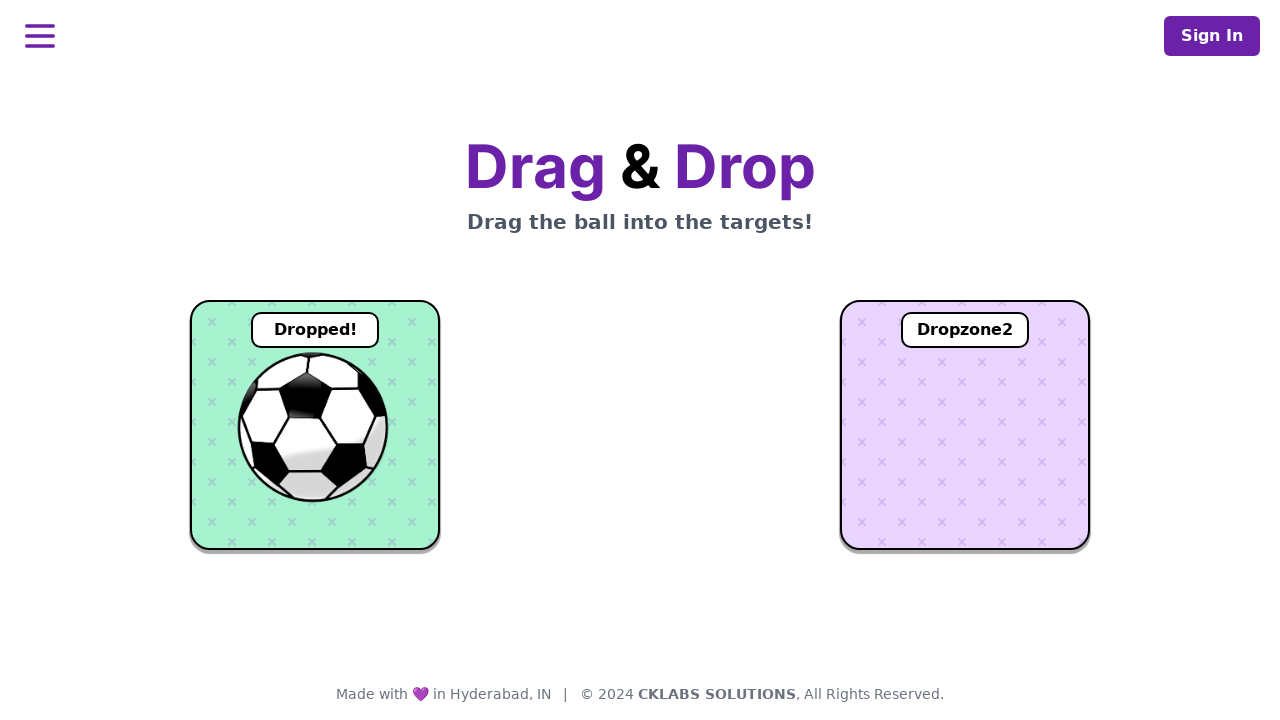

Dragged football to second drop zone at (965, 425)
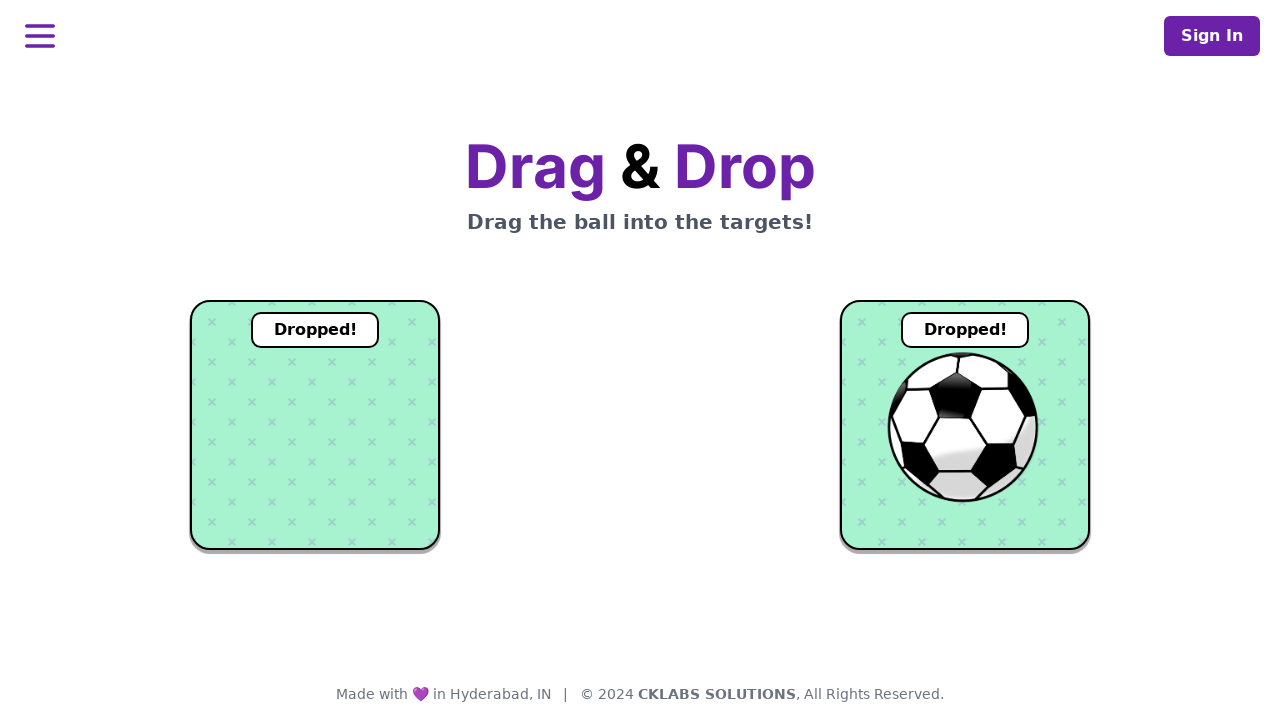

Verified football was successfully dropped in second zone
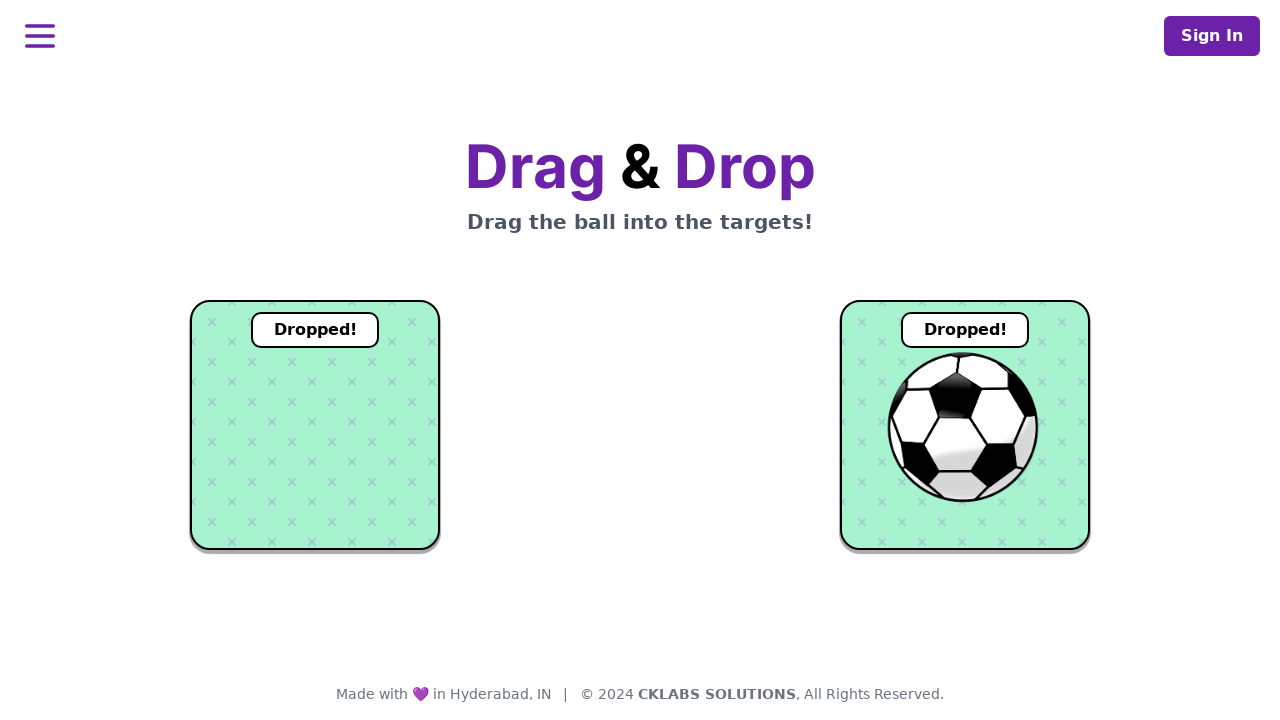

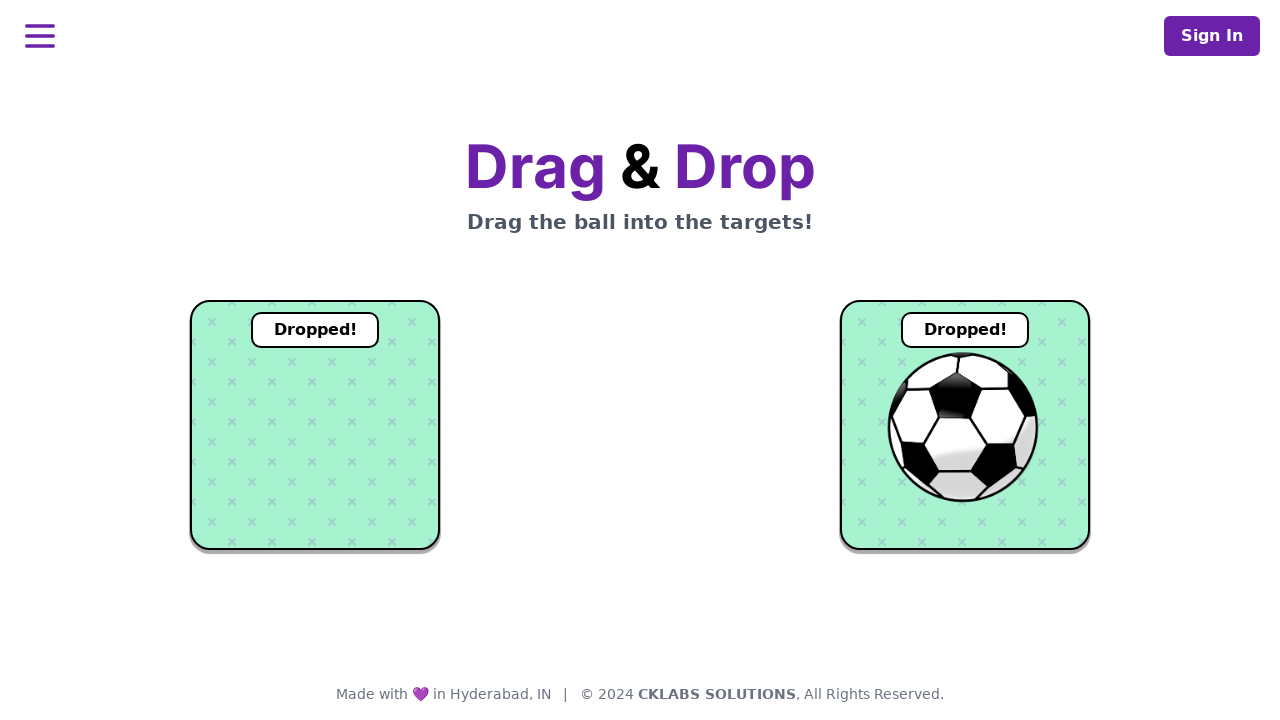